Tests file download functionality by clicking on a file link and verifying the download

Starting URL: https://the-internet.herokuapp.com/download

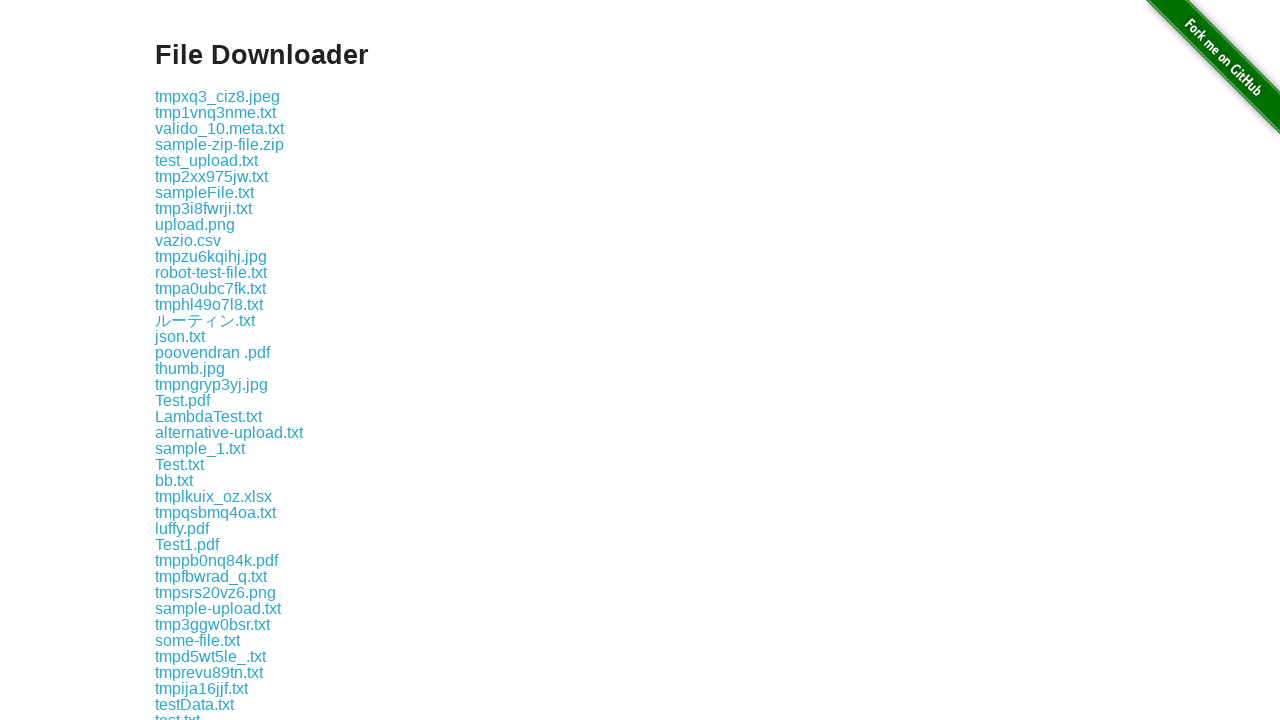

Clicked on some-file.txt download link at (198, 640) on xpath=//a[text()='some-file.txt']
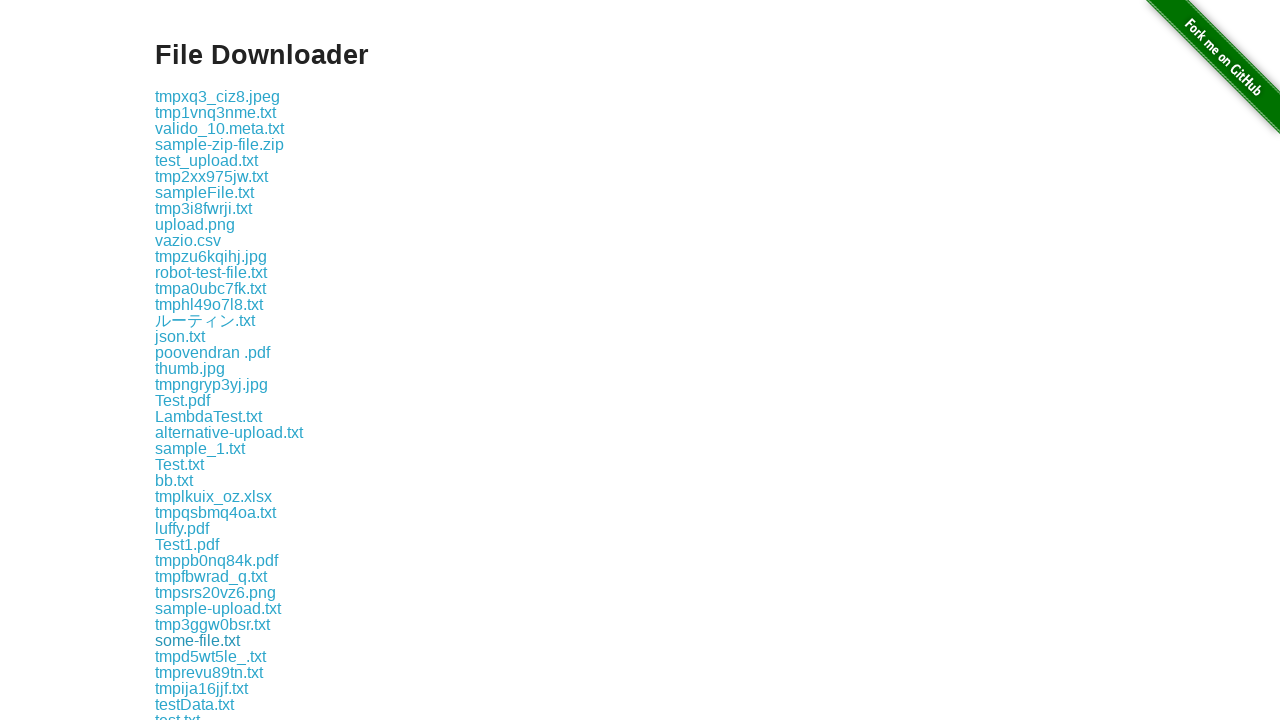

Waited 3 seconds for download to complete
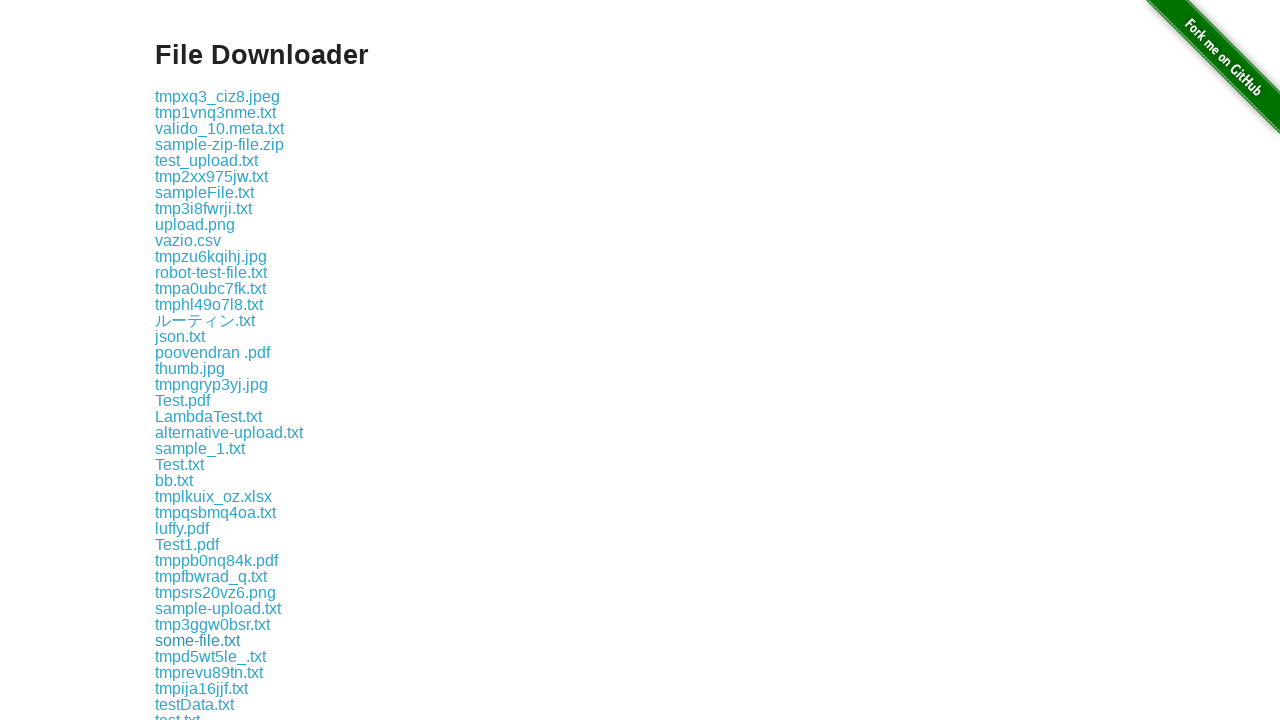

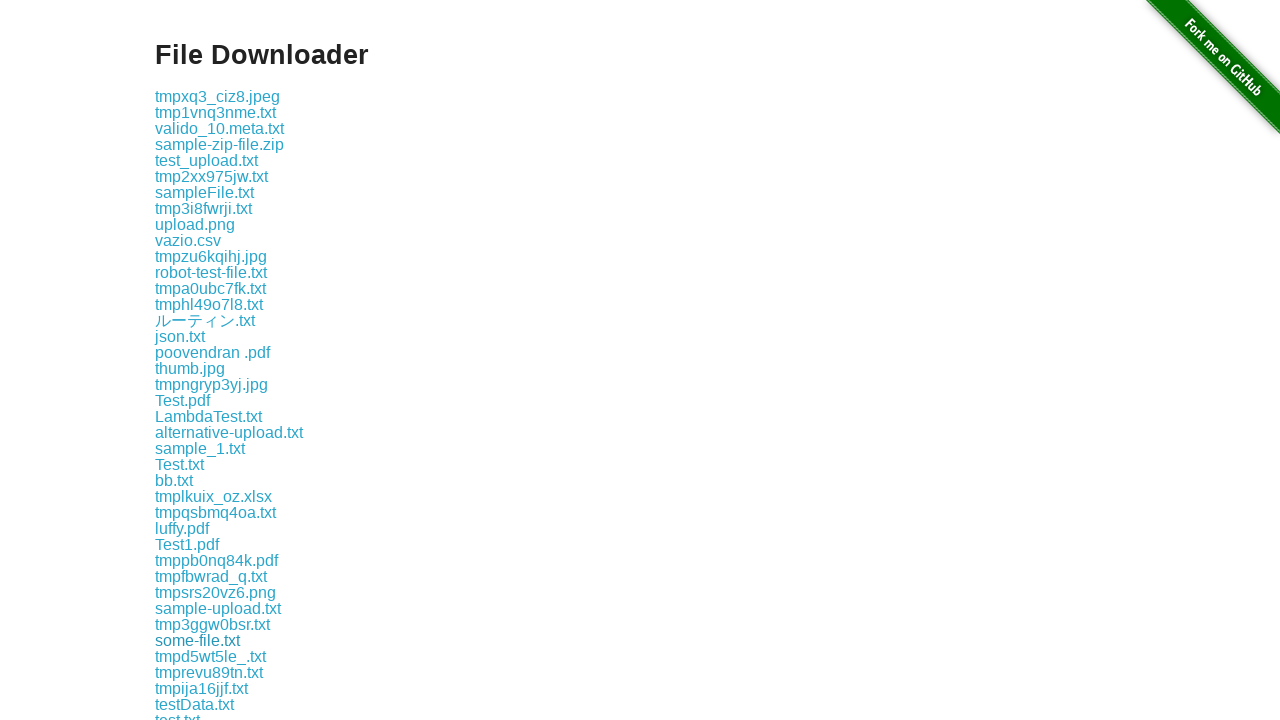